Tests partial form submission with only film field filled and checkbox selection

Starting URL: https://lm.skillbox.cc/qa_tester/module07/practice3/

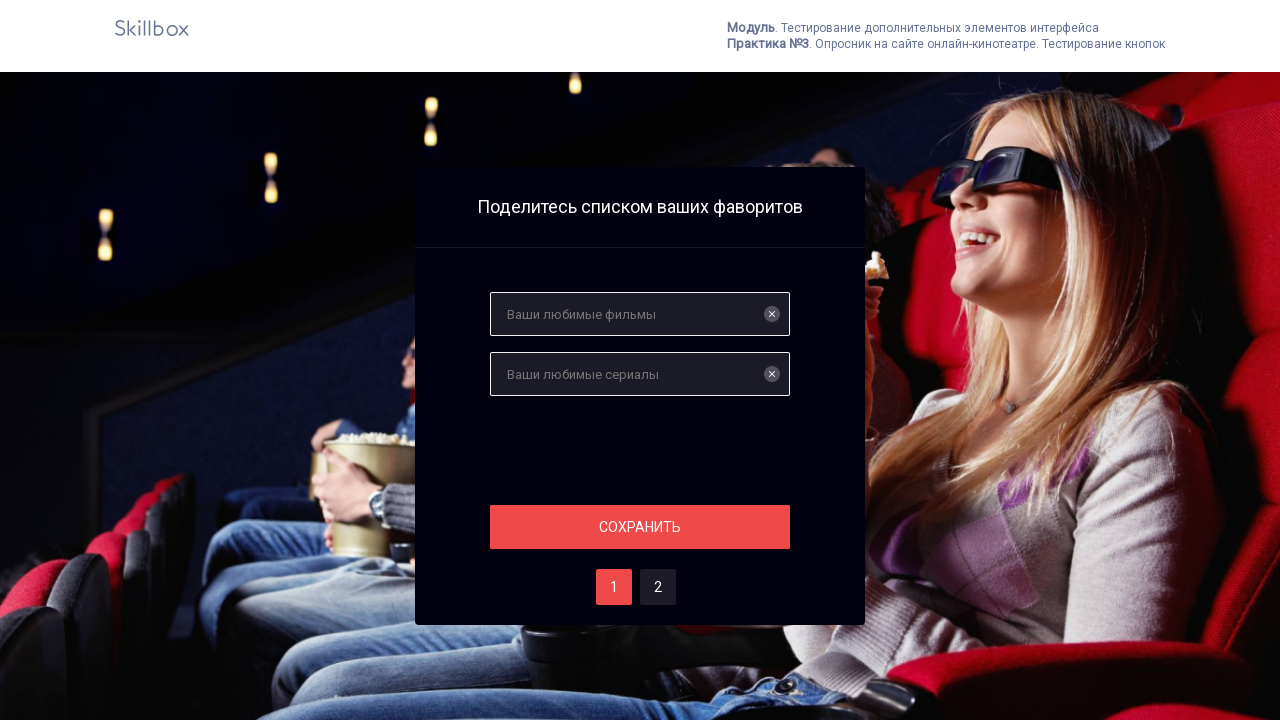

Filled film field with 'qwert' on input[name='films']
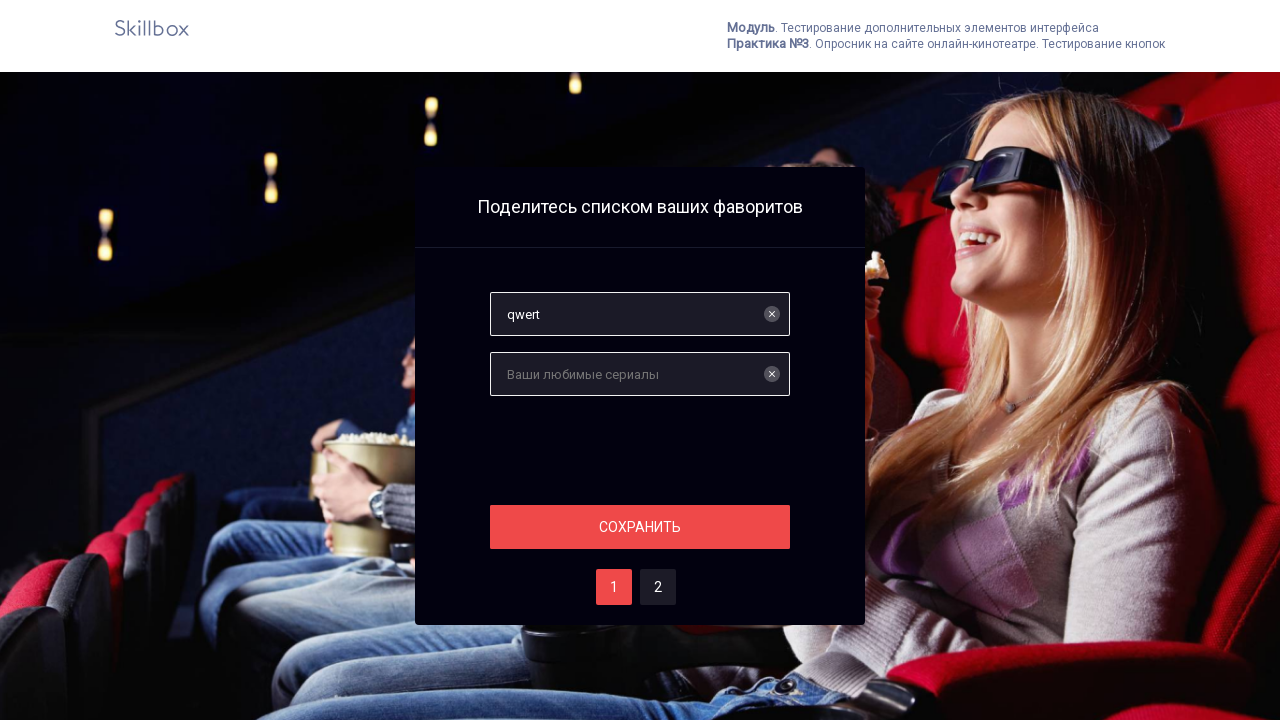

Clicked section button to proceed at (640, 527) on .section__button
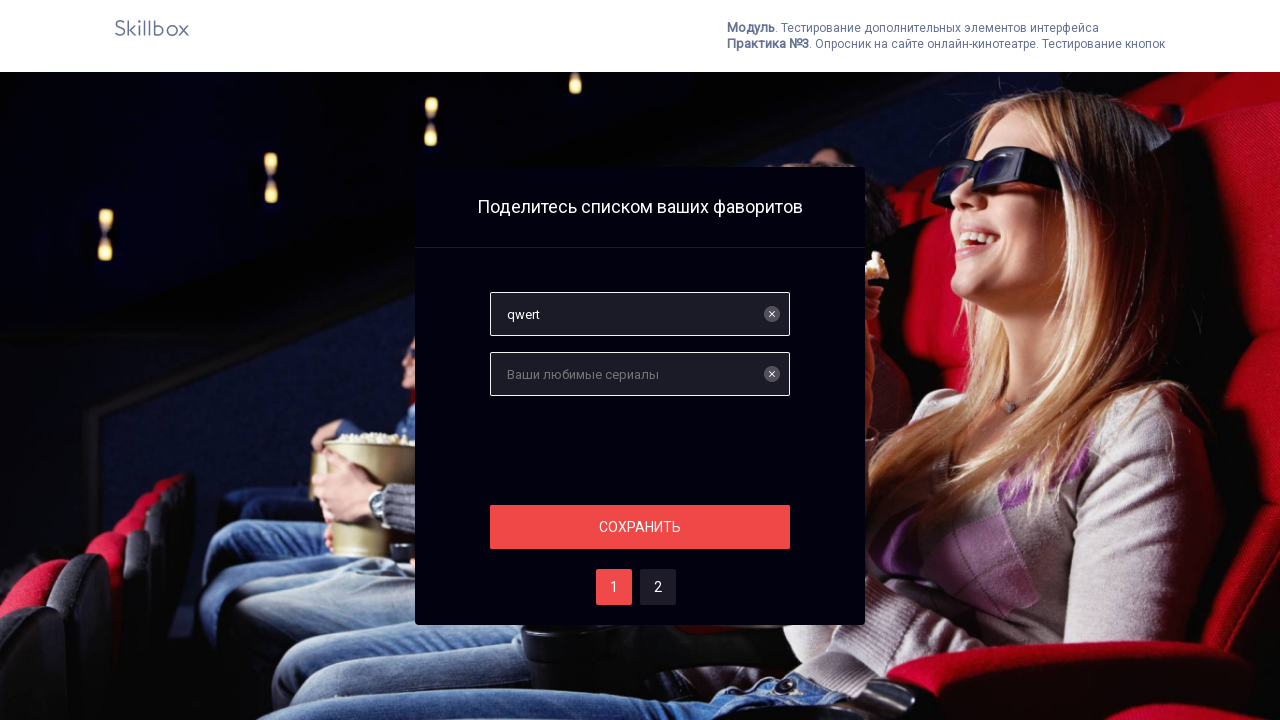

Selected radio button option 'two' at (658, 587) on #two
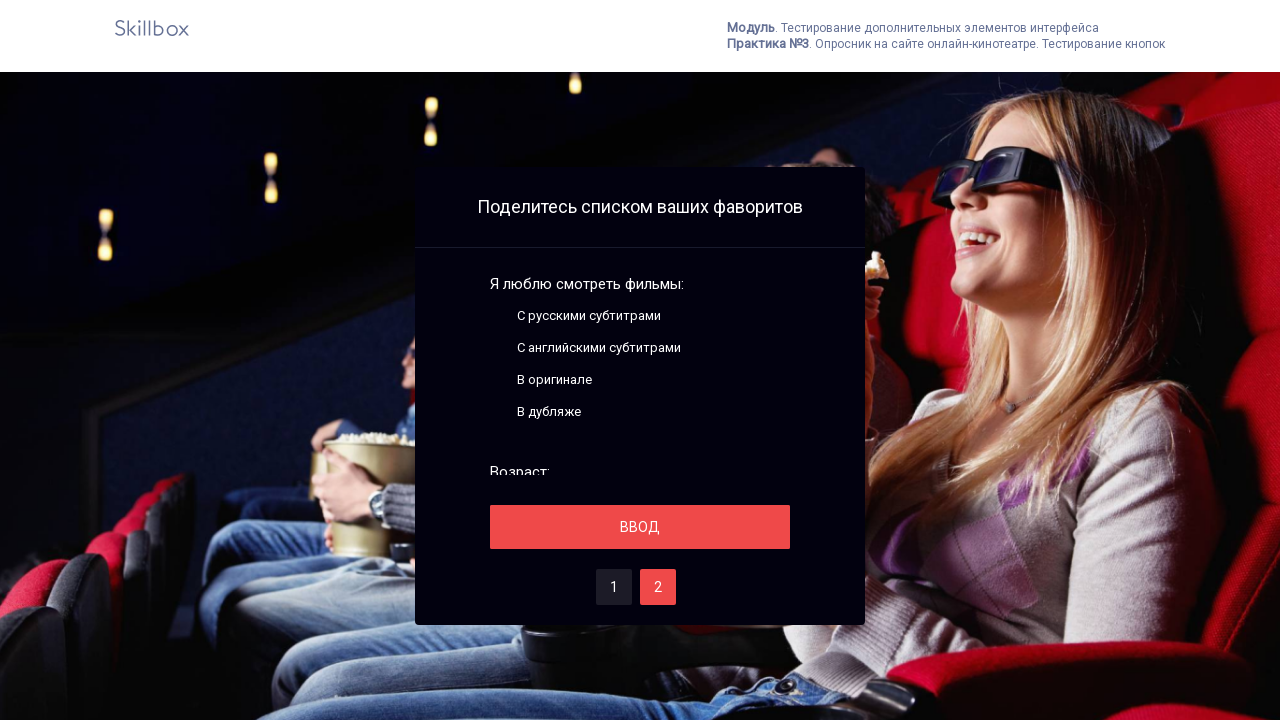

Retrieved all checkbox elements
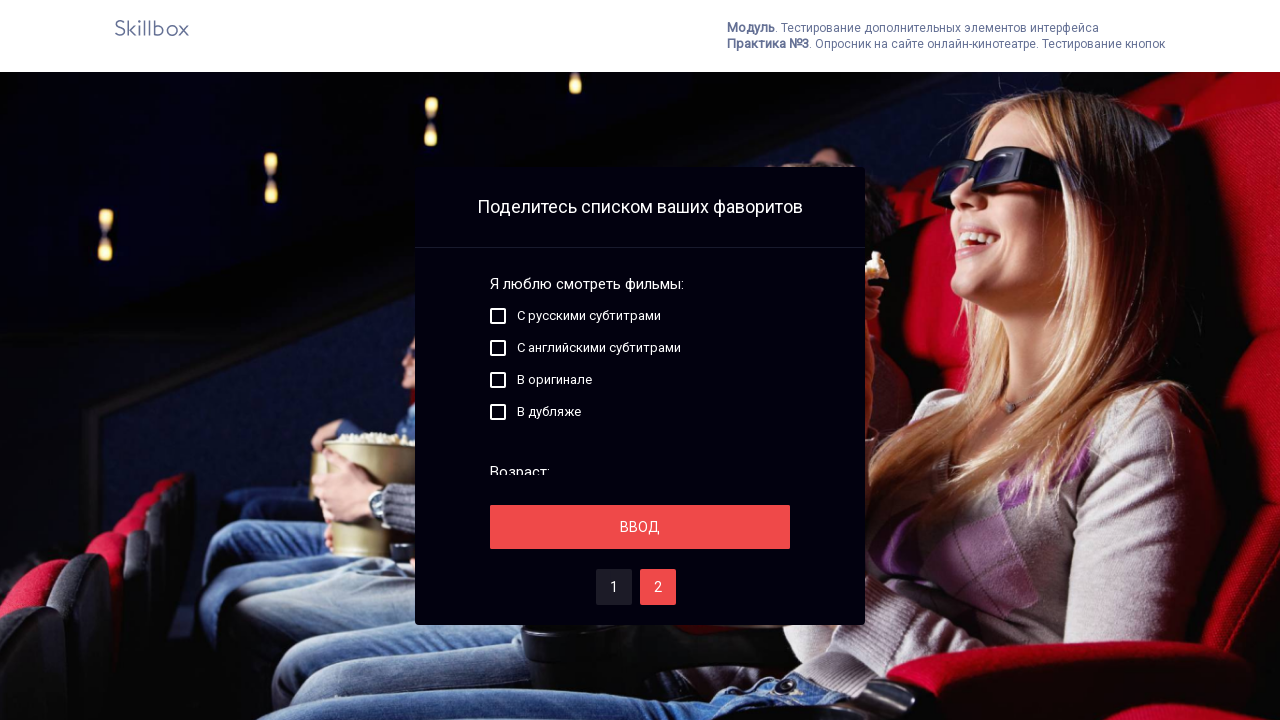

Clicked the second checkbox for language preference at (498, 348) on .fake-checkbox >> nth=1
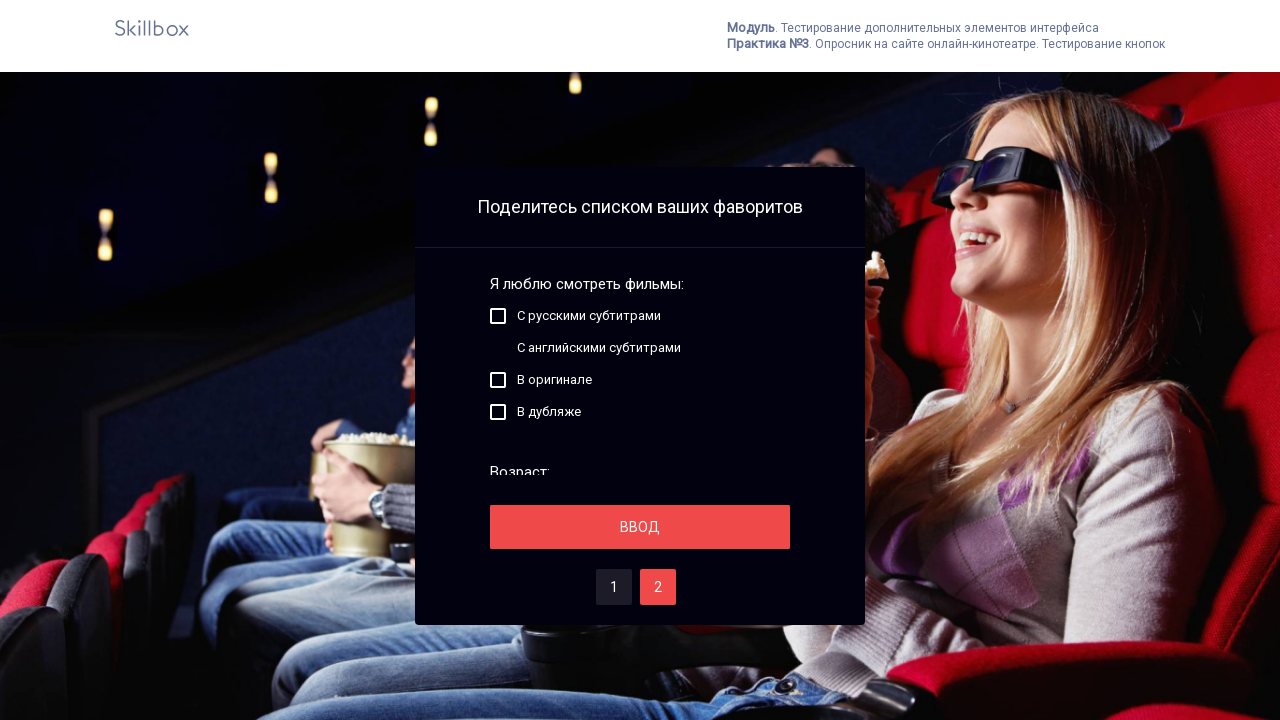

Clicked save button to submit form at (640, 527) on #save
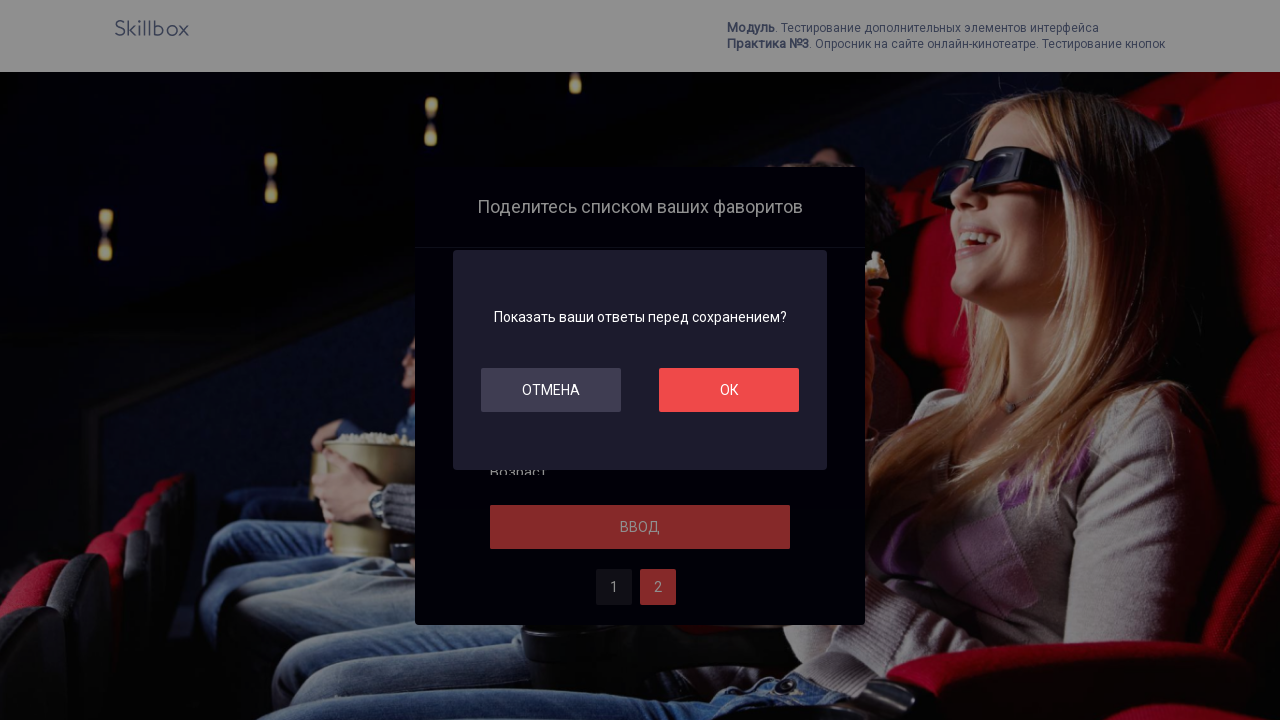

Clicked confirmation button at (729, 390) on #ok
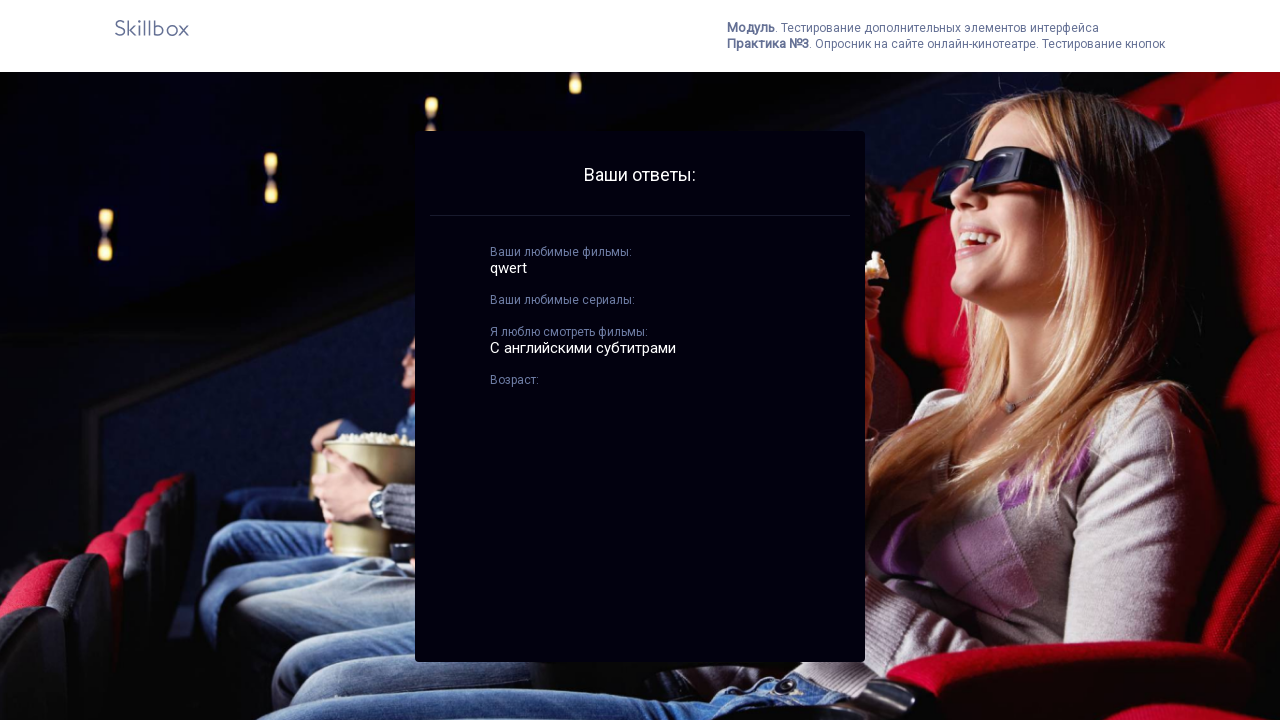

Best films results section loaded
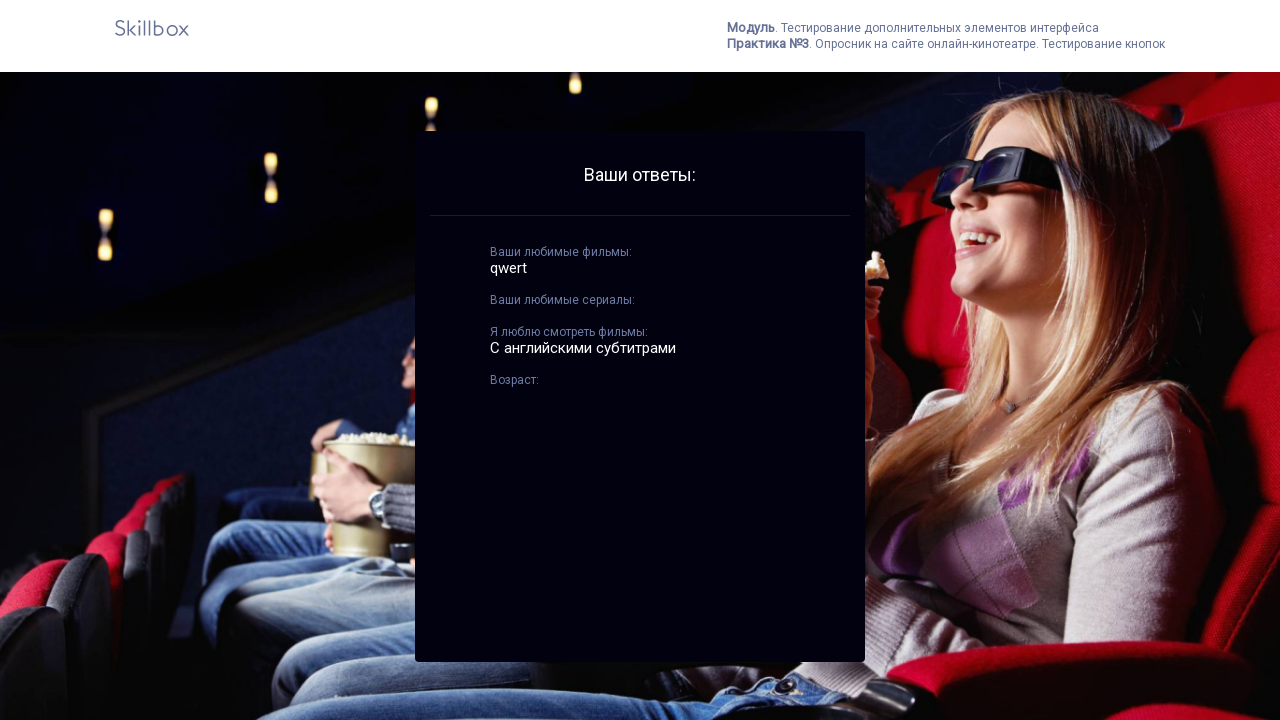

Language results section loaded
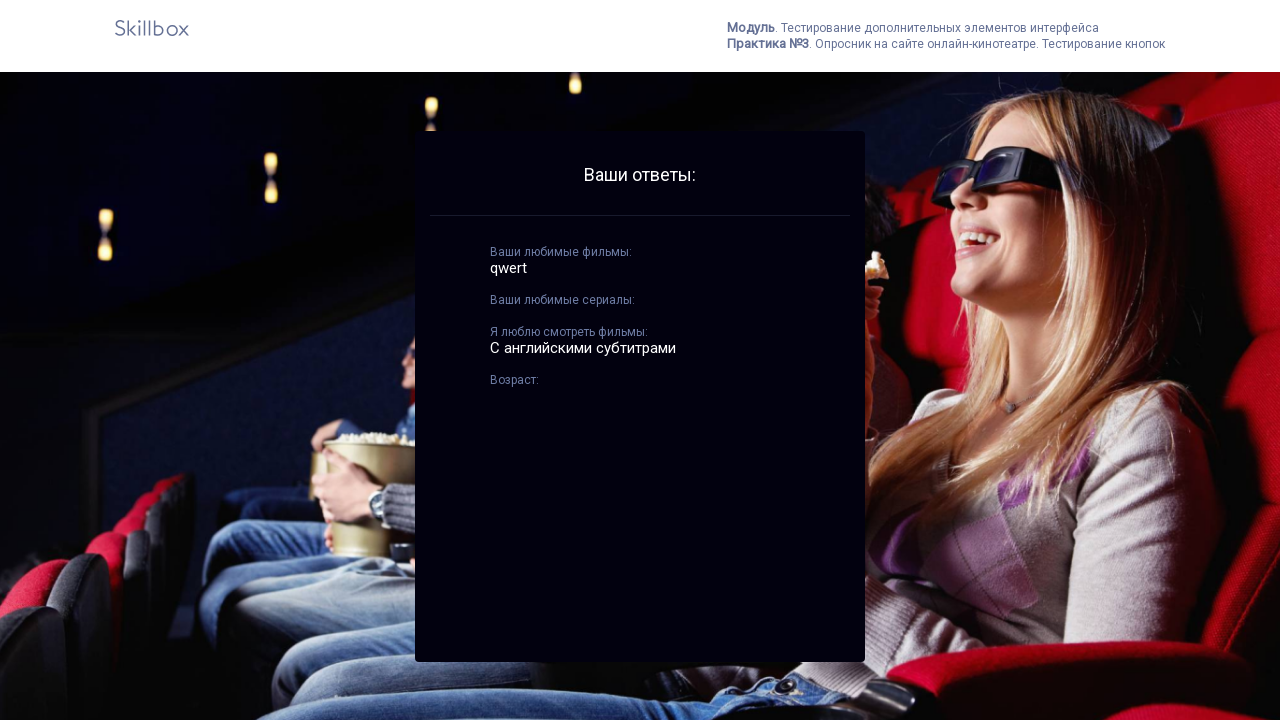

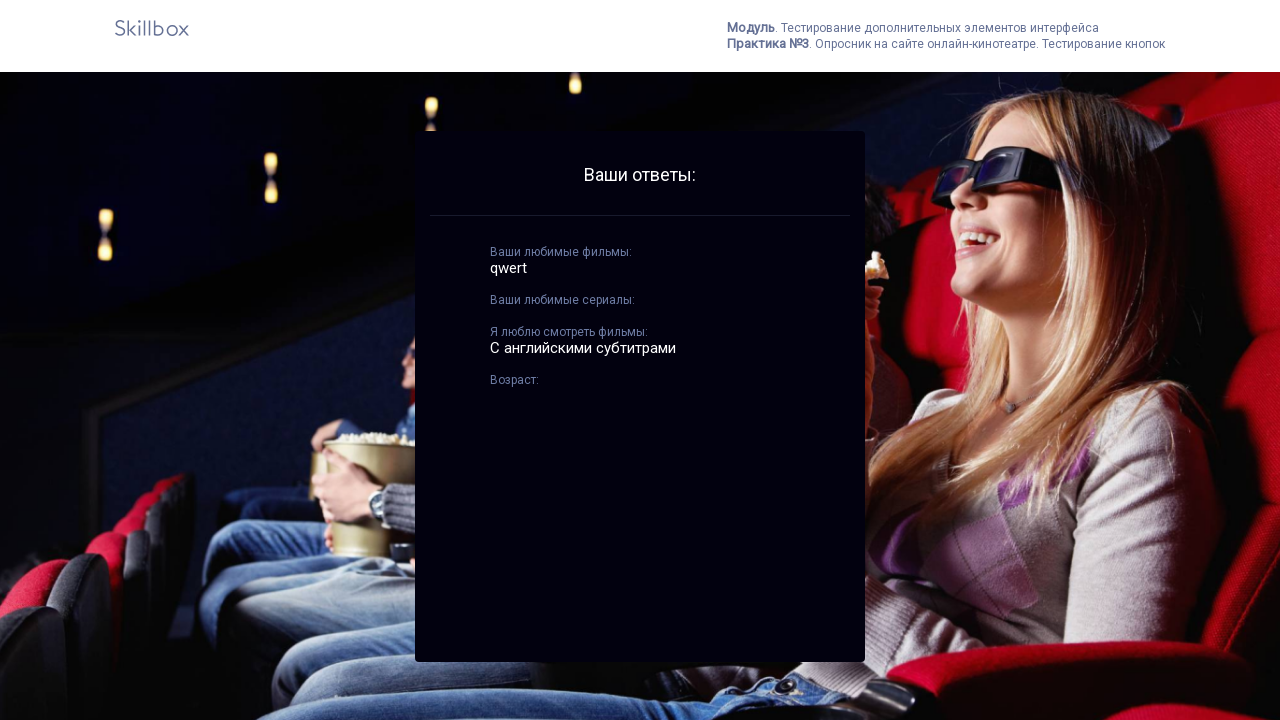